Tests a Rehau Solelec floor heating calculator by entering floor dimensions, room type, heating type, and heat losses, then verifying the calculated cable power values.

Starting URL: https://kermi-fko.ru/raschety/Calc-Rehau-Solelec.aspx

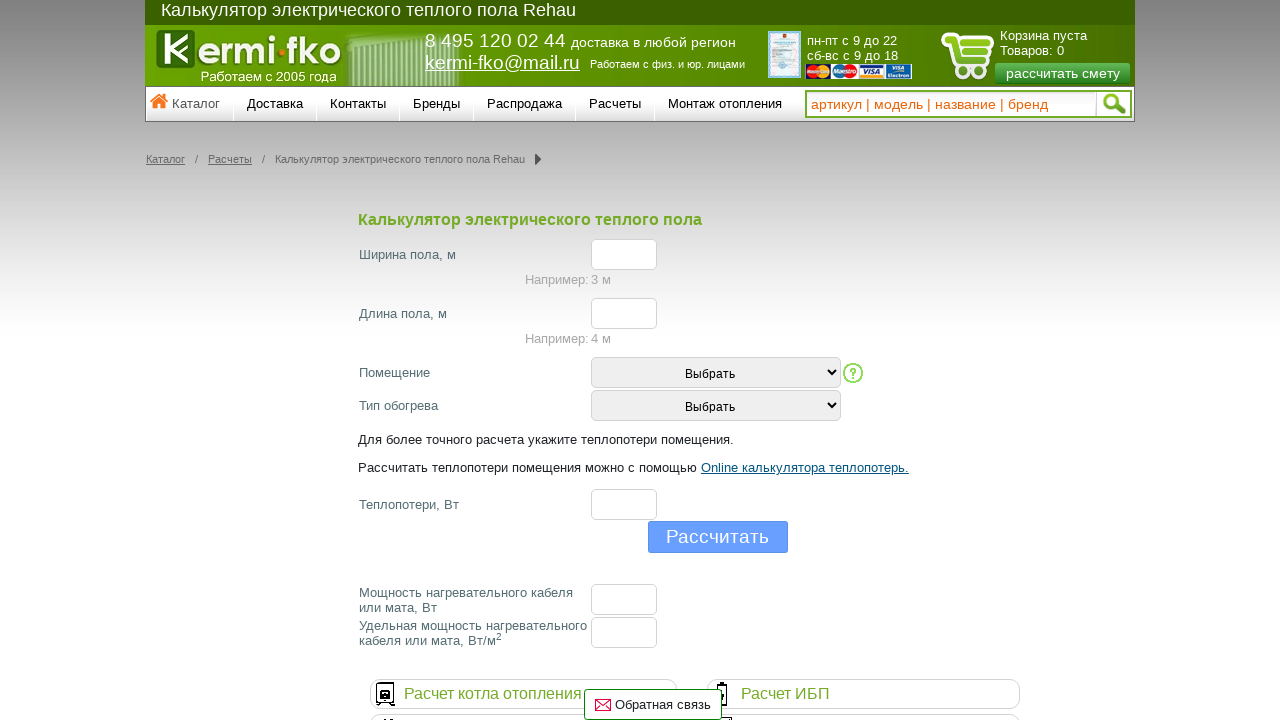

Entered floor width value of 3 on #el_f_width
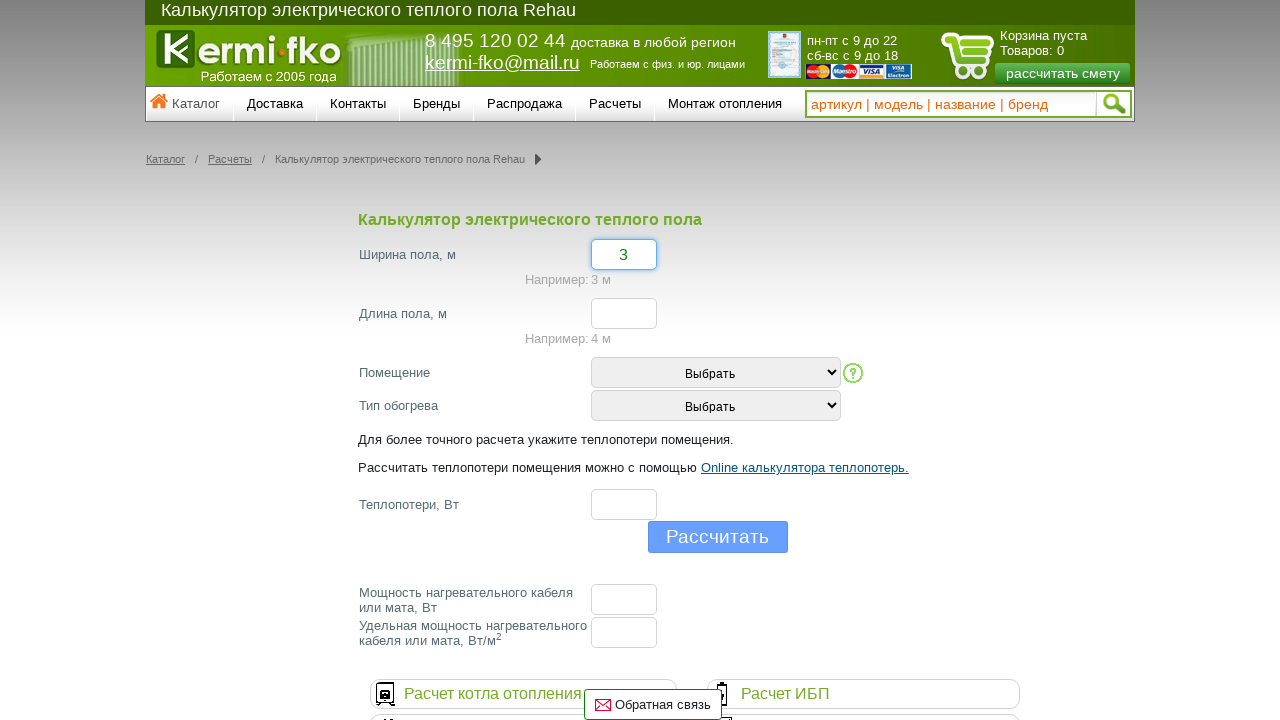

Entered floor length value of 5 on #el_f_lenght
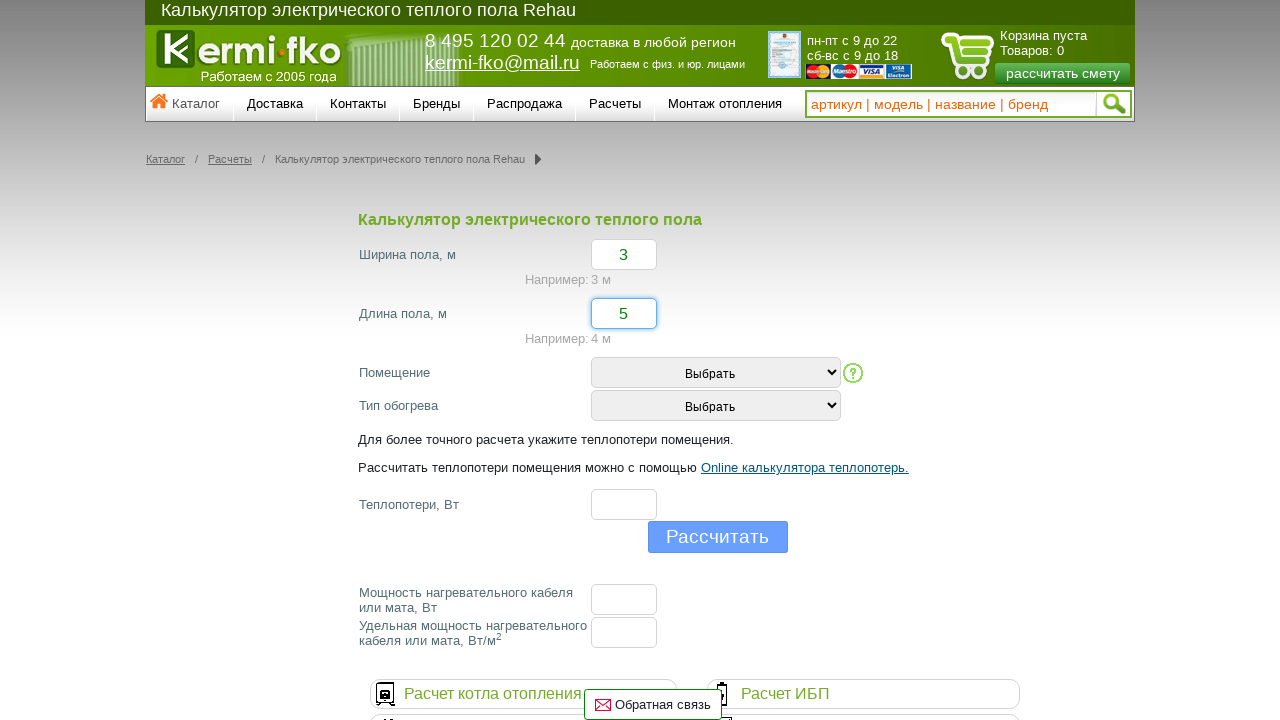

Selected room type as 'Кухня или спальня' (Kitchen or bedroom) on #room_type
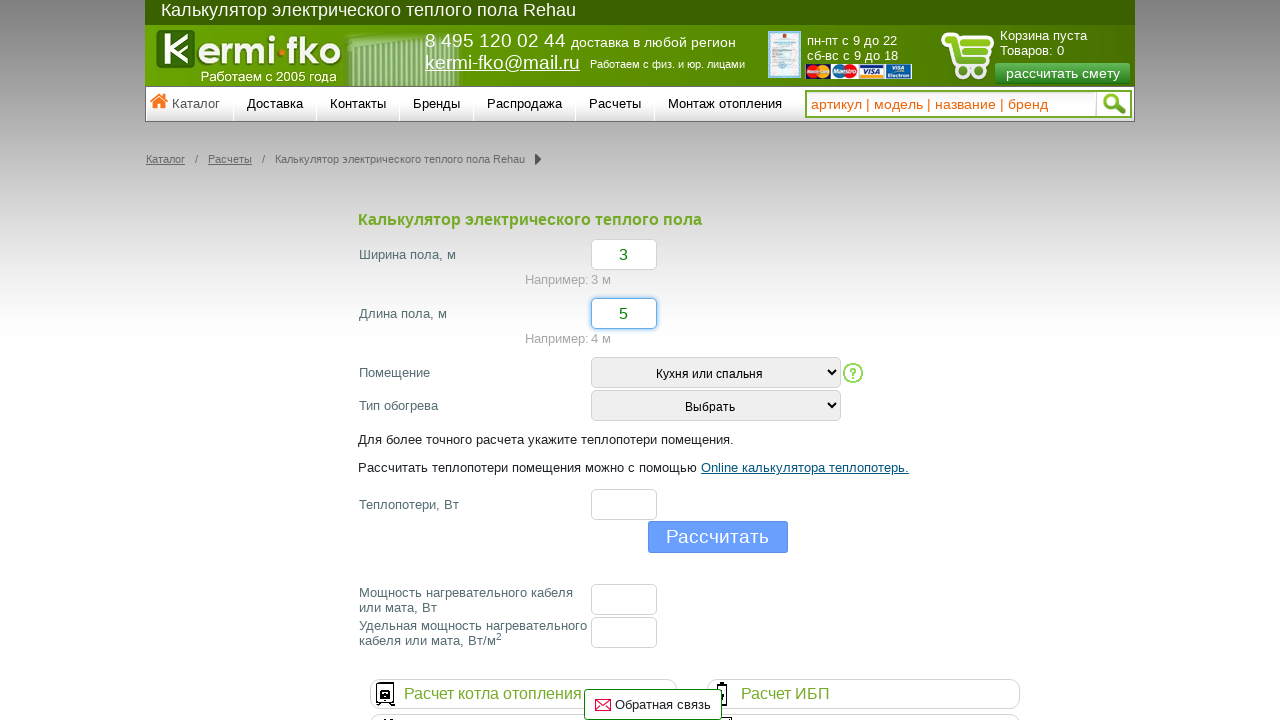

Selected heating type as 'Основное отопление' (Main heating) on #heating_type
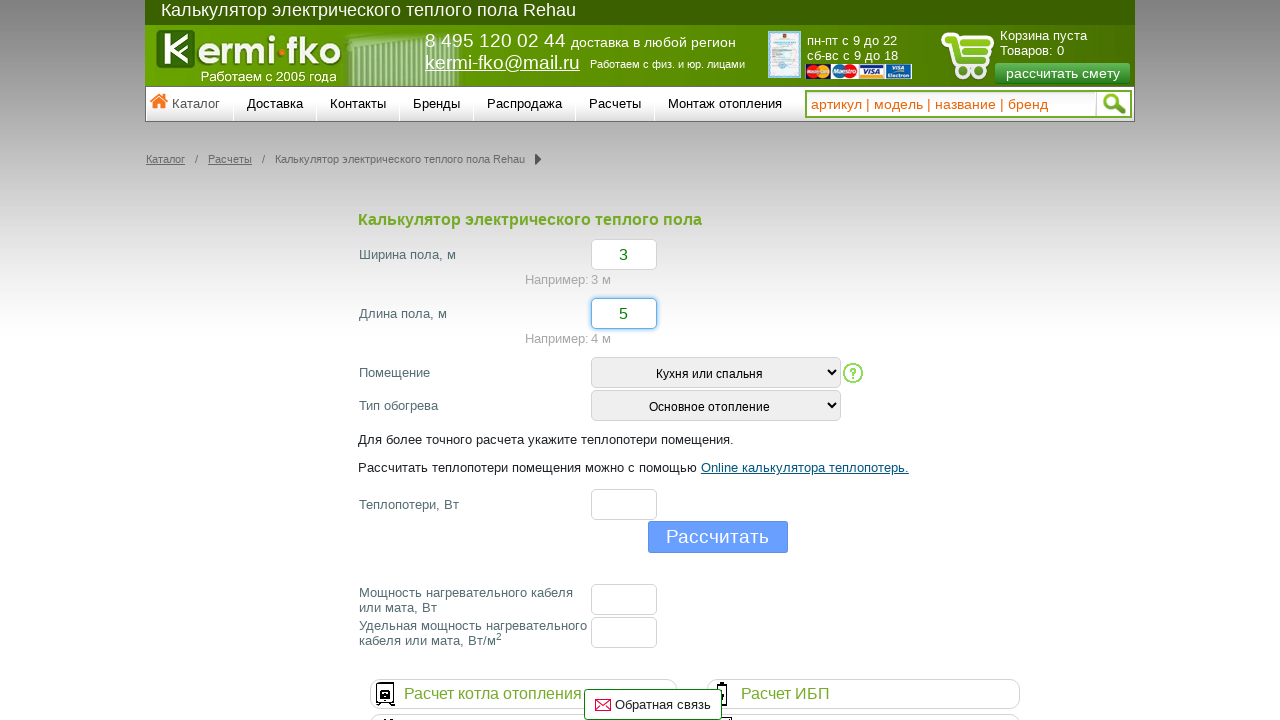

Entered heat losses value of 8603 on #el_f_losses
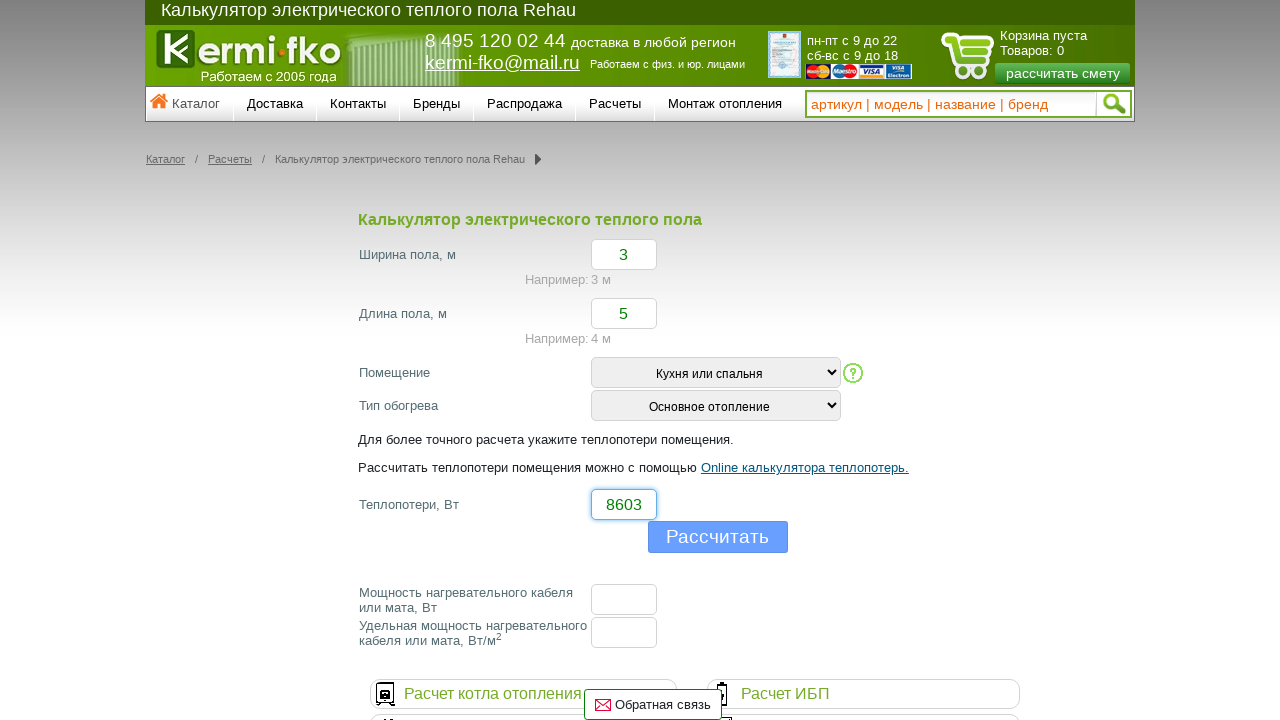

Clicked calculate button to compute cable power at (718, 537) on input[name='button']
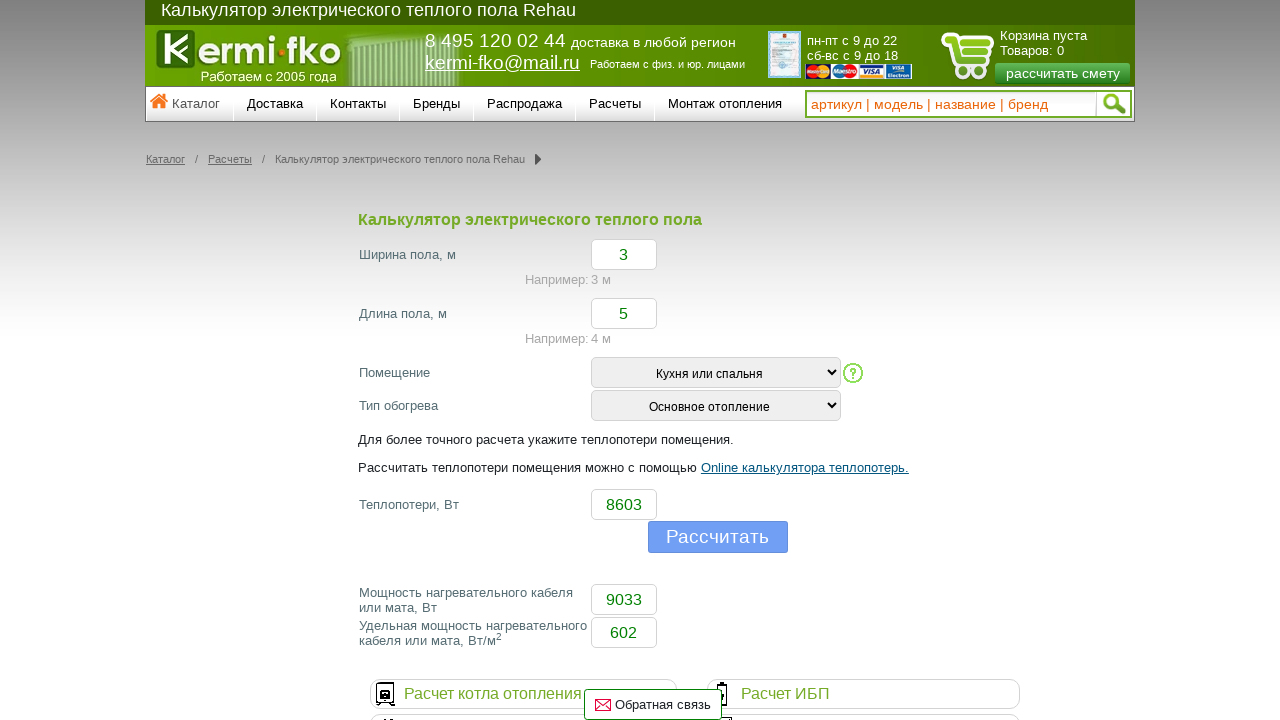

Verified calculated cable power value is 9033
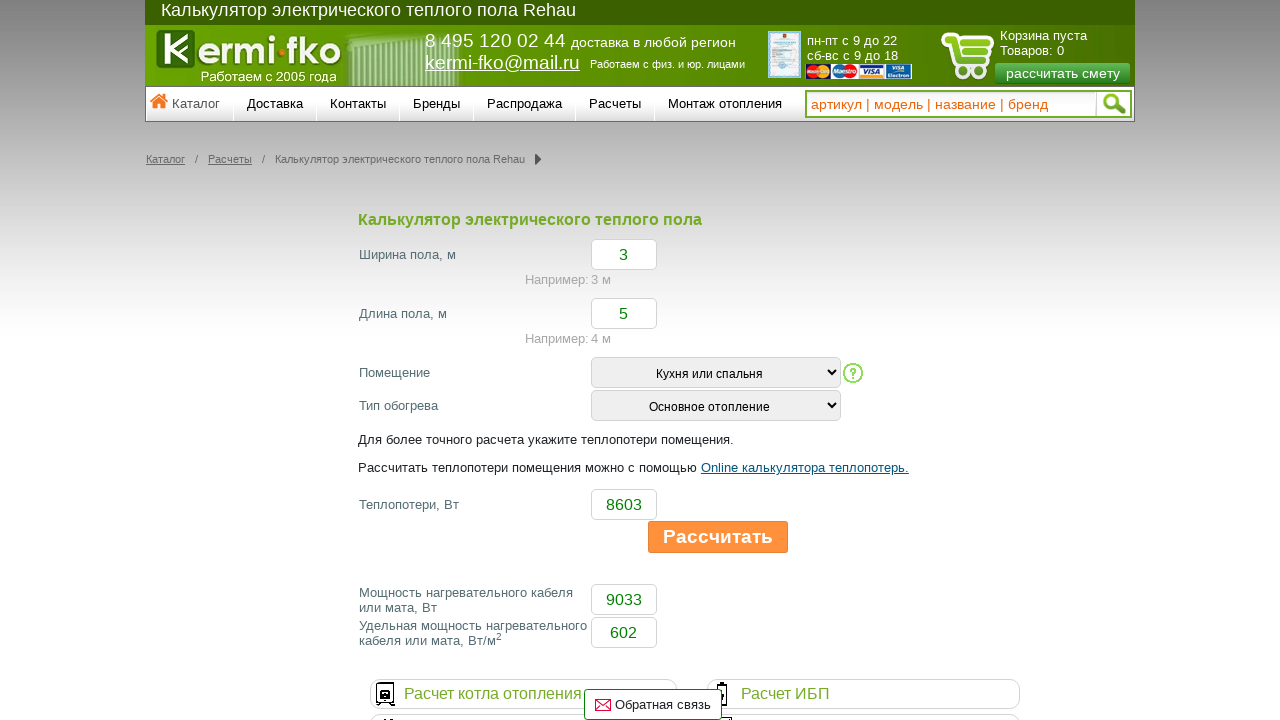

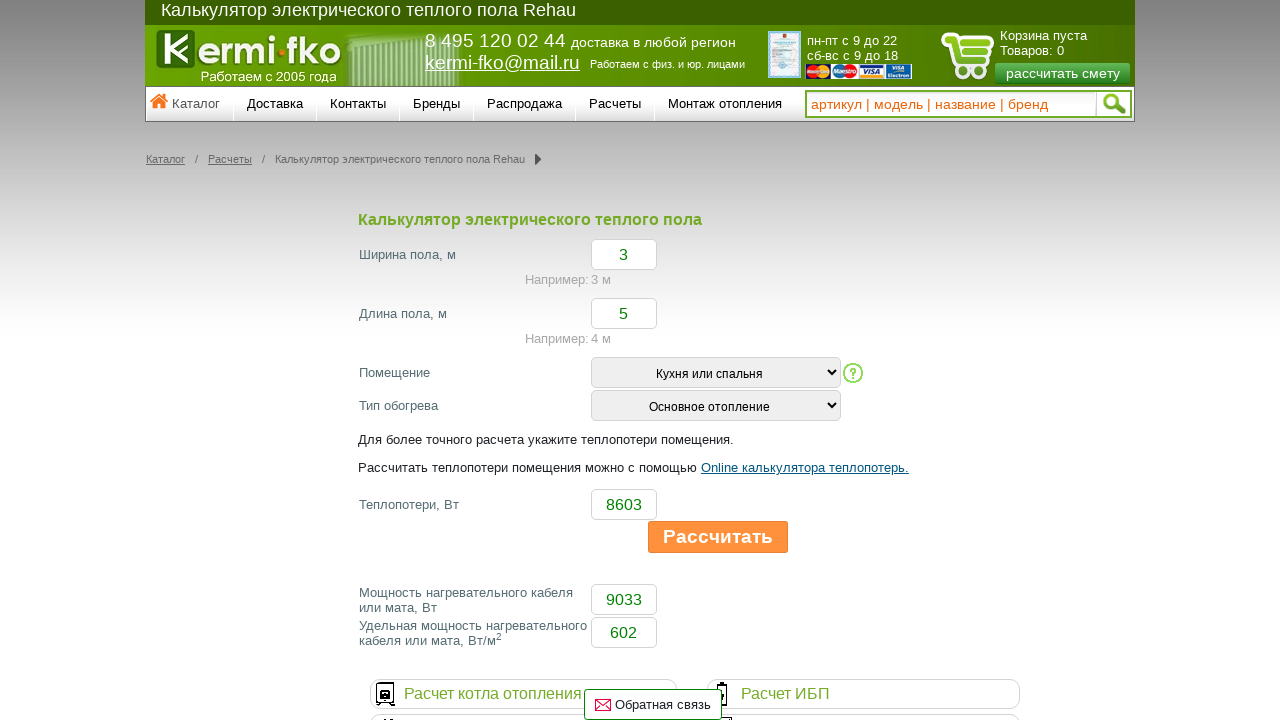